Navigates to Flipkart homepage and verifies the page title is loaded correctly

Starting URL: https://www.flipkart.com/

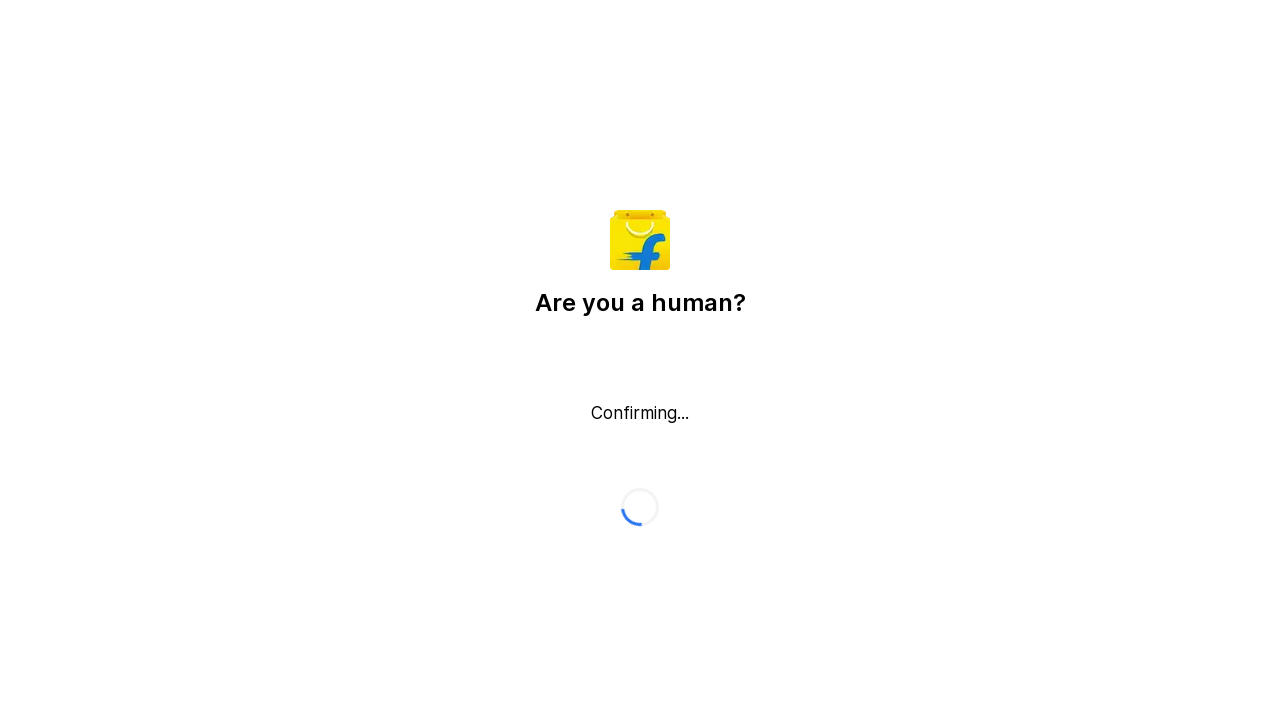

Waited for page to reach domcontentloaded state
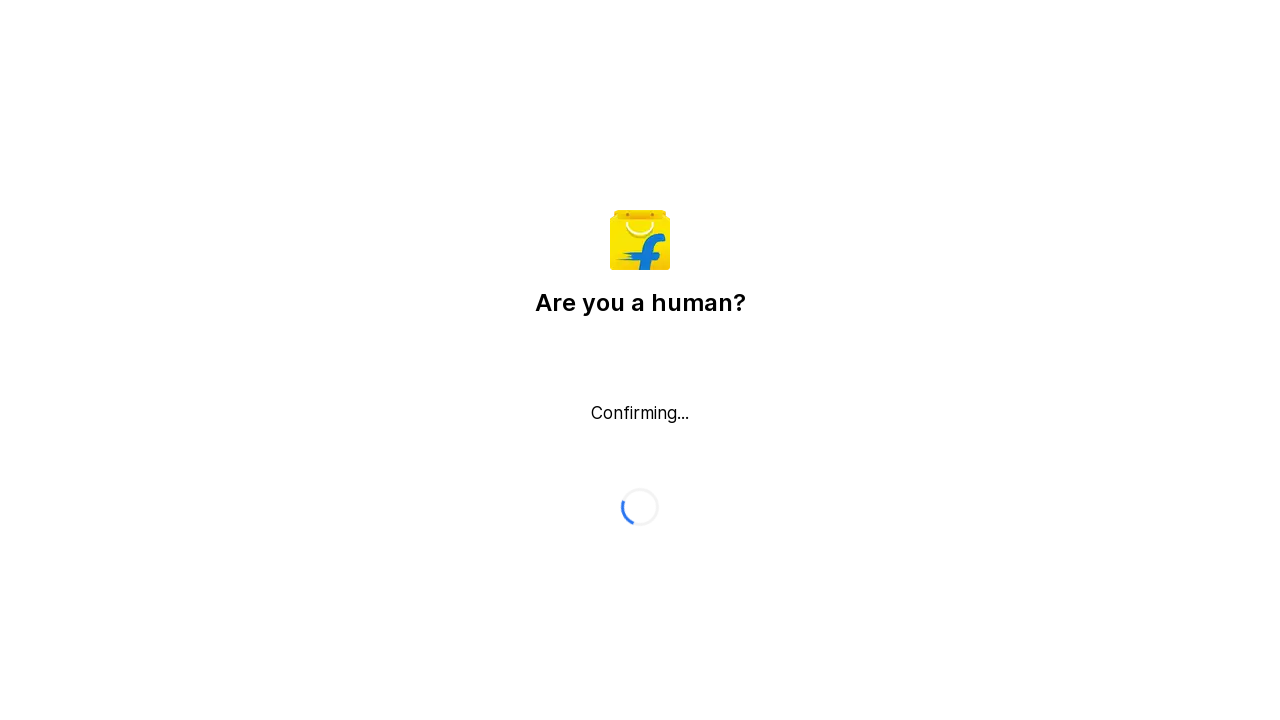

Retrieved page title
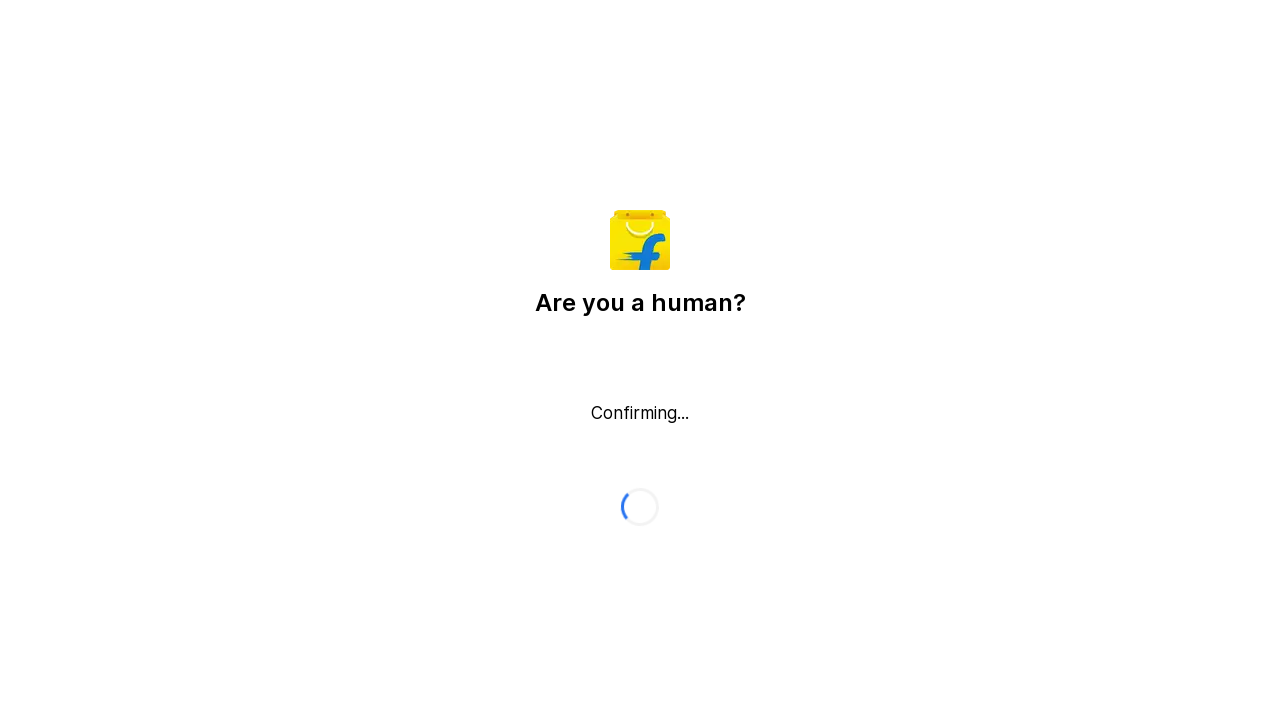

Verified page title is not empty - assertion passed
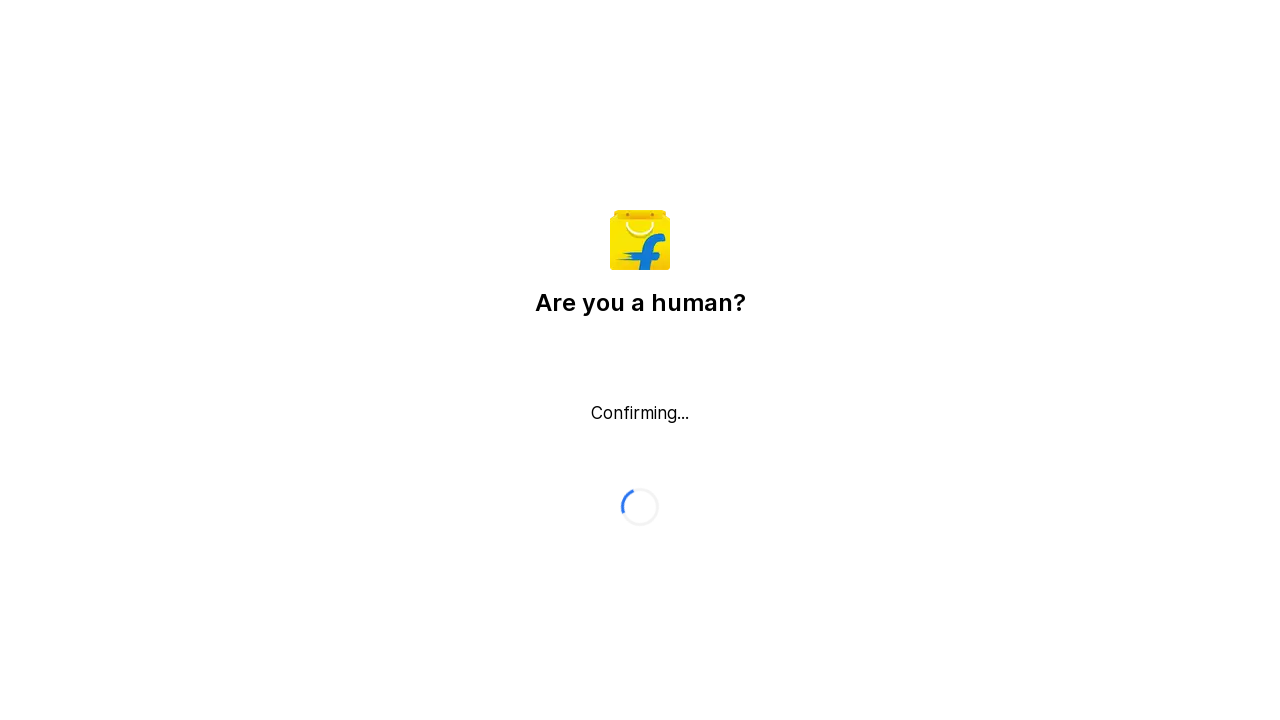

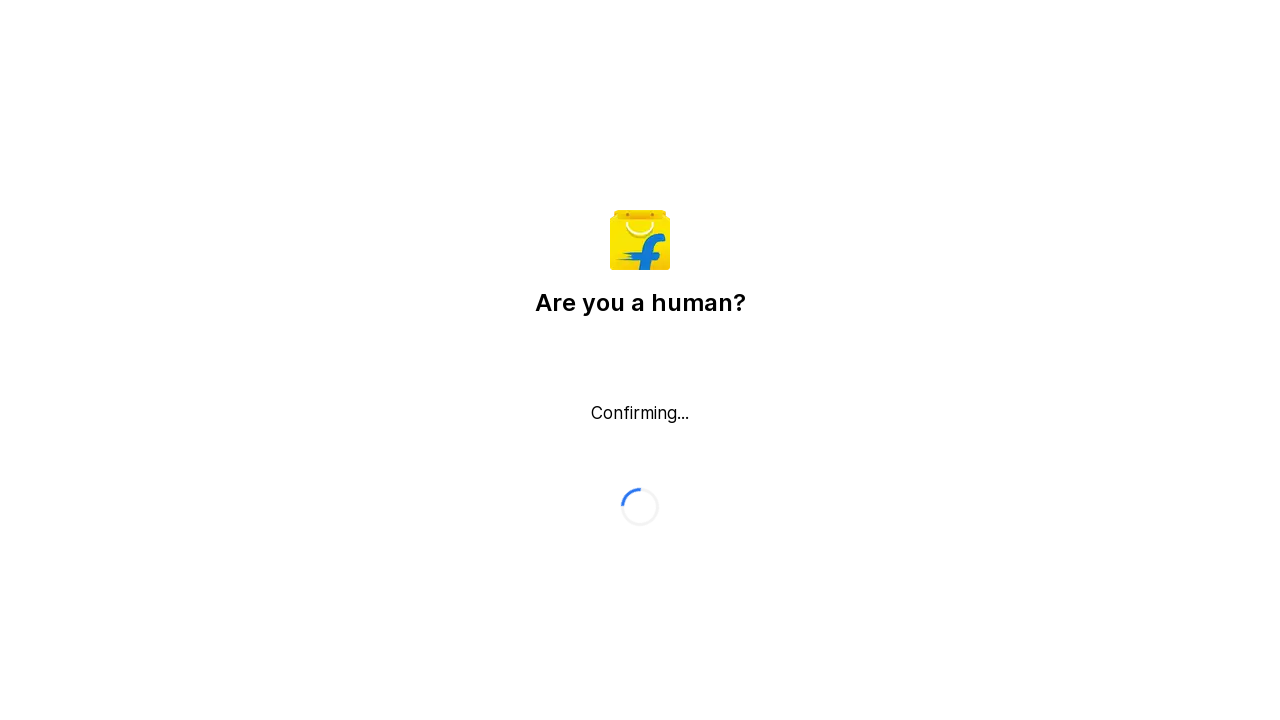